Tests text input functionality by entering text into a textbox, reading the value, and then clearing it

Starting URL: https://www.selenium.dev/selenium/web/web-form.html

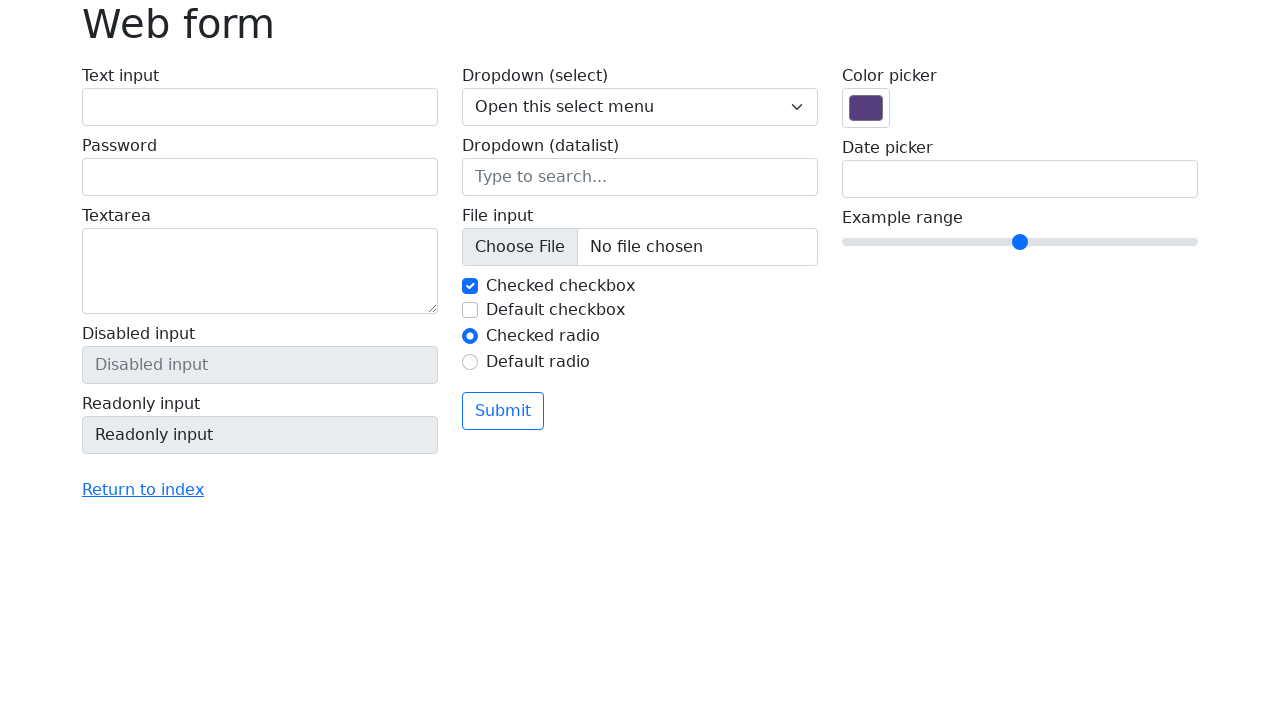

Filled textbox with 'Welcome to Mercator' on #my-text-id
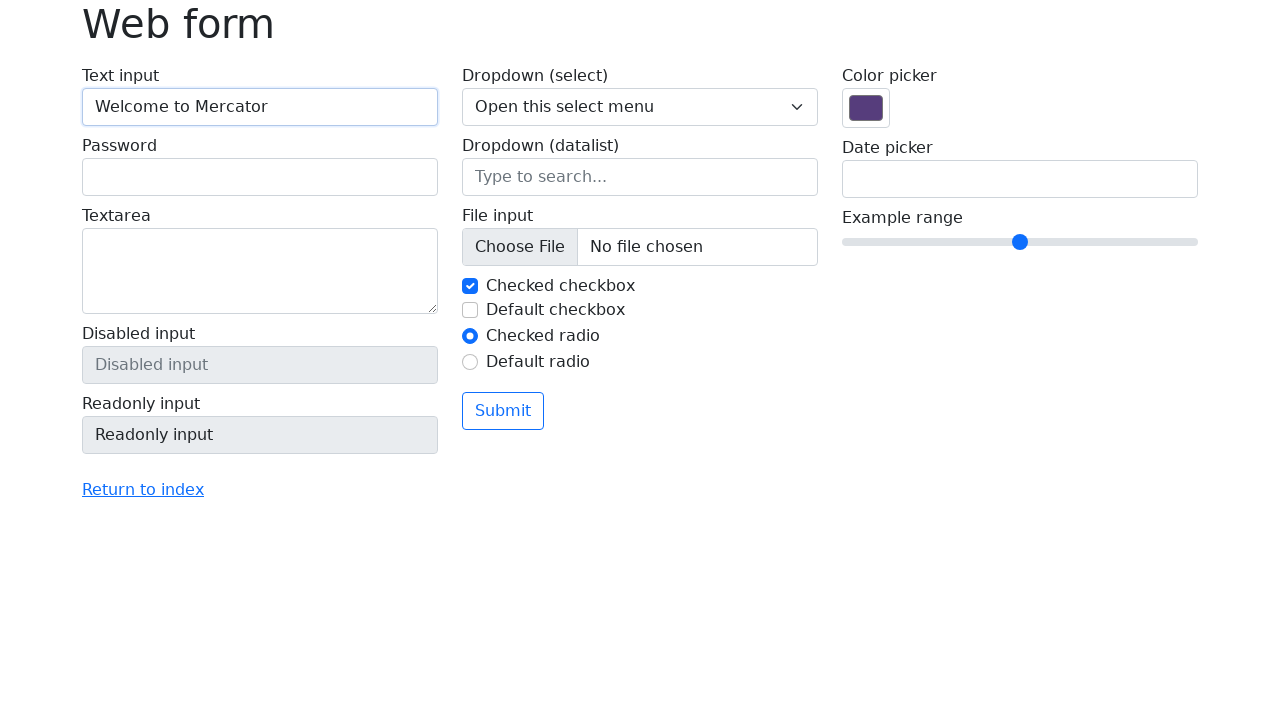

Retrieved textbox value: 'Welcome to Mercator'
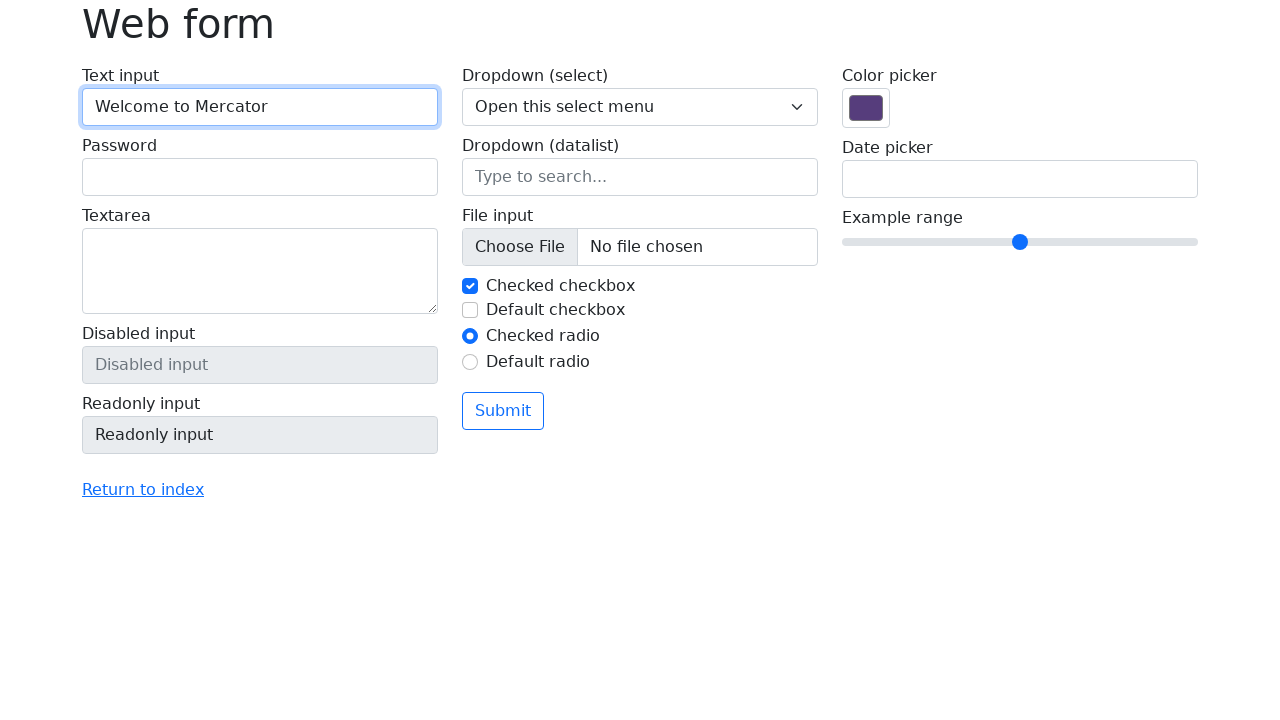

Cleared the textbox on #my-text-id
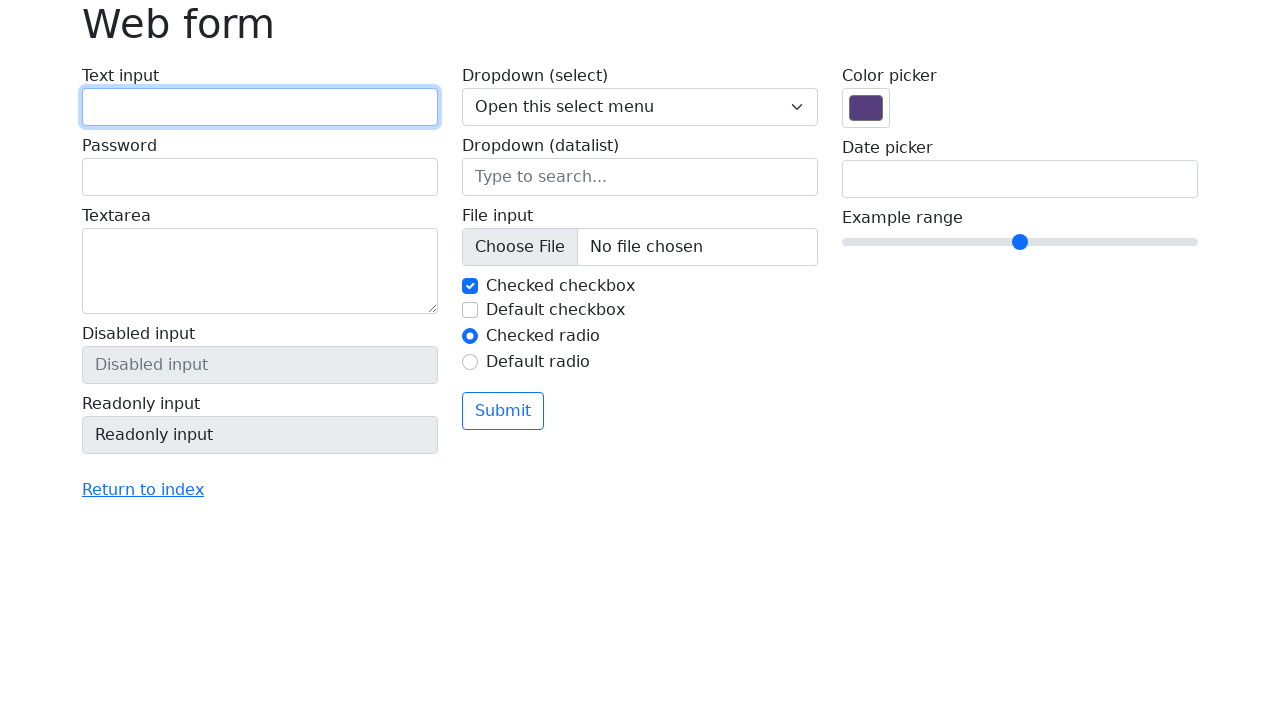

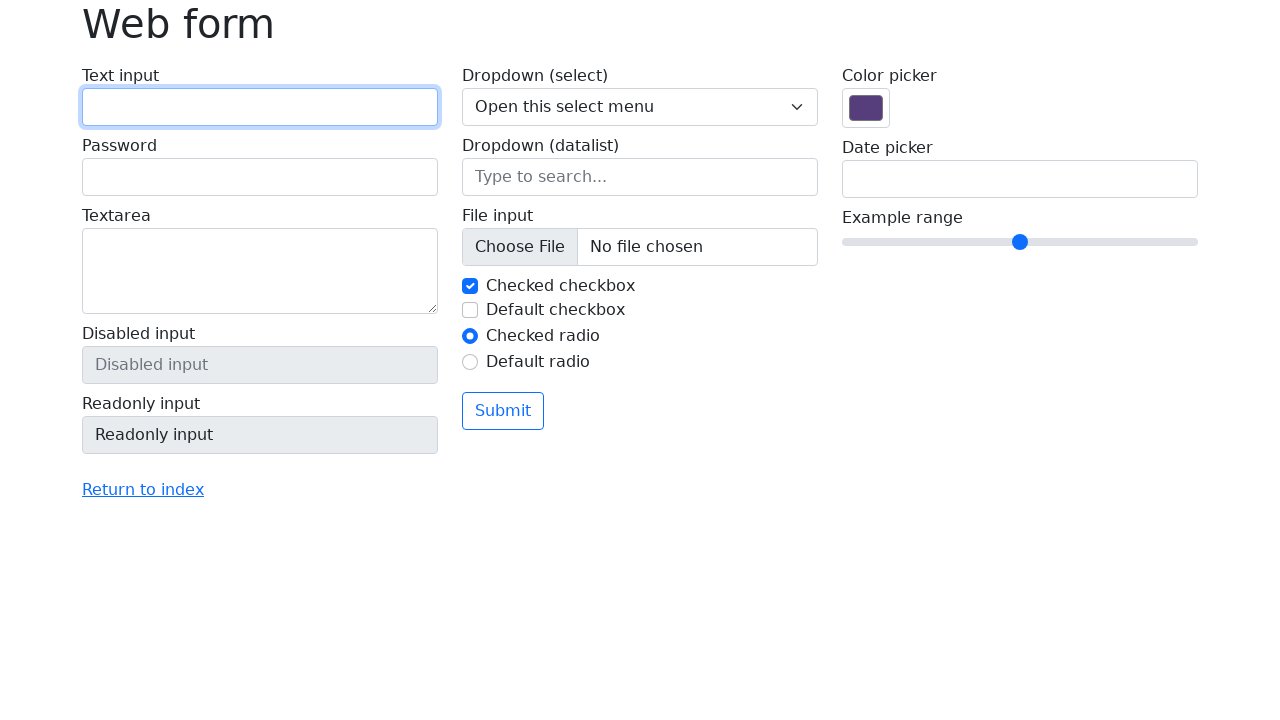